Navigates to the homepage, clicks on the Form Authentication link, and verifies the login page is displayed with the correct title, image, and URL.

Starting URL: https://the-internet.herokuapp.com/

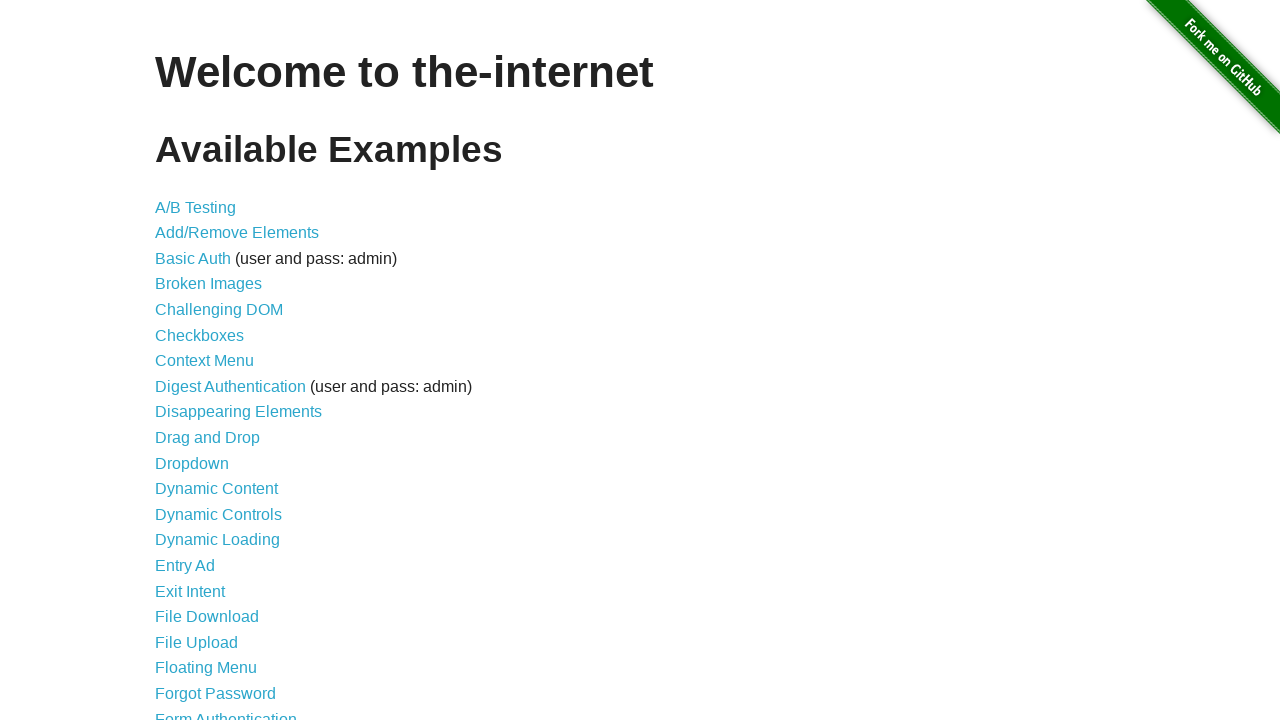

Clicked on Form Authentication link at (226, 712) on a[href='/login']
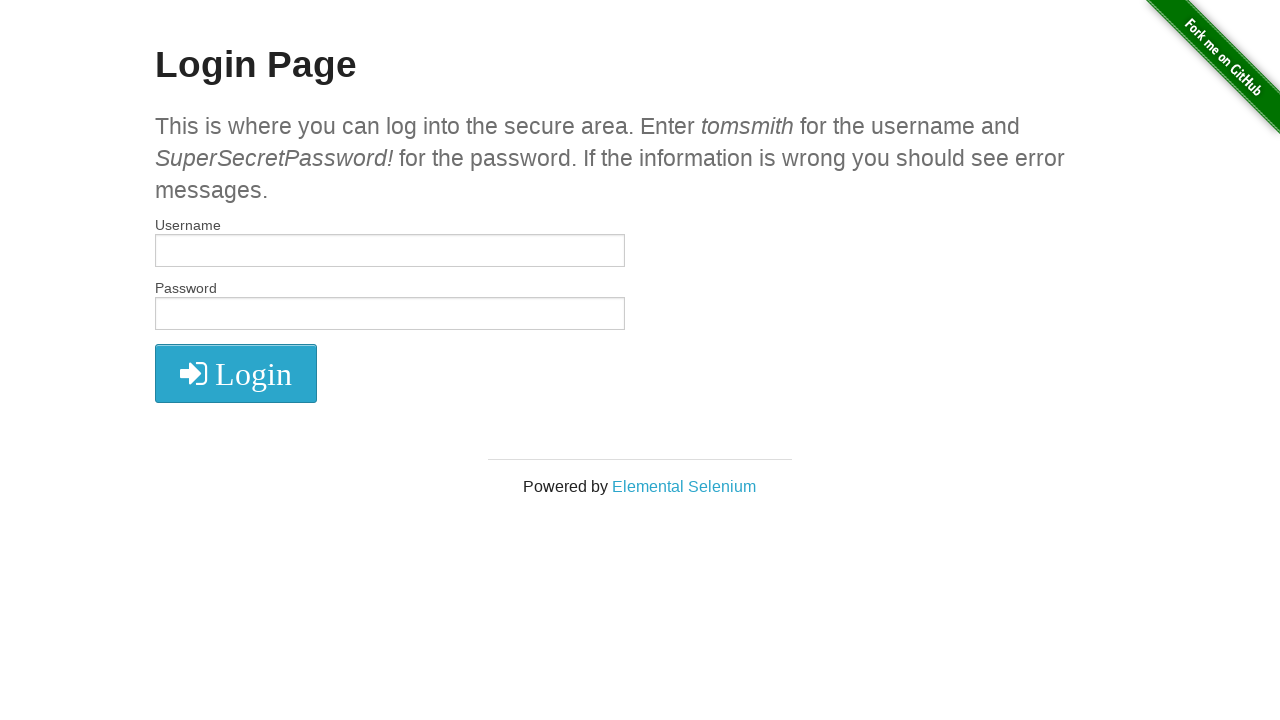

Login page loaded and title selector found
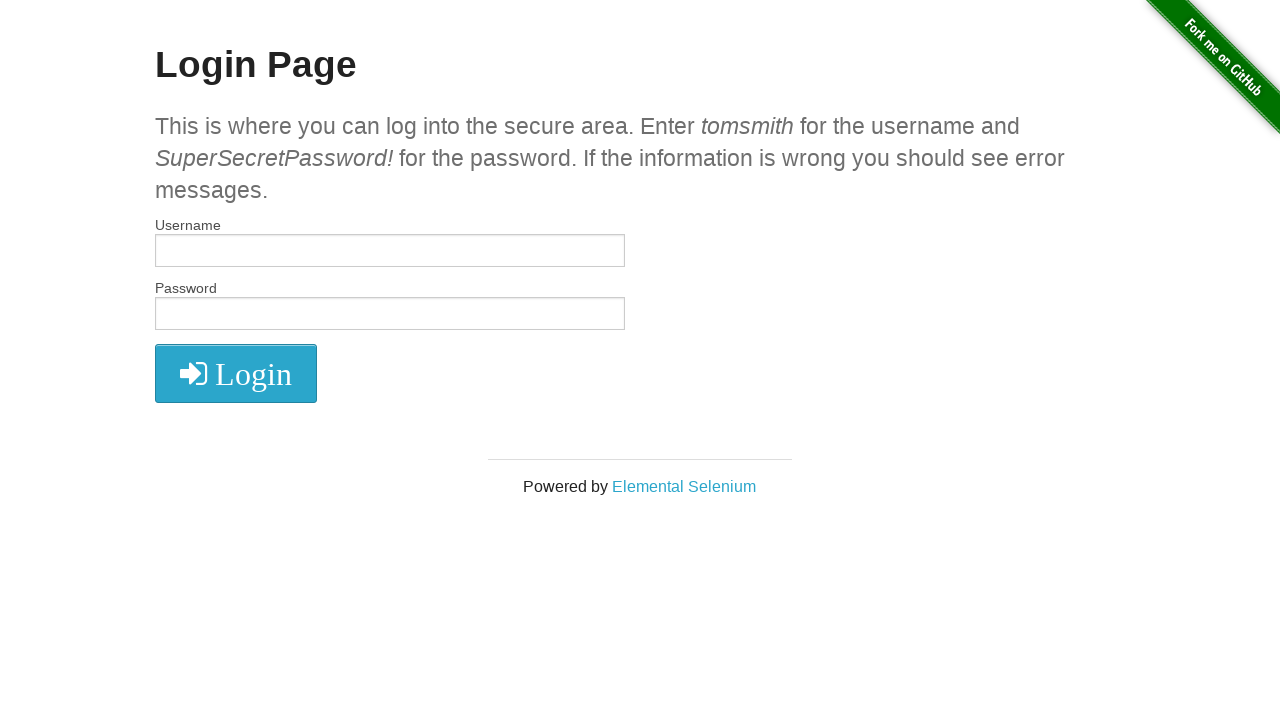

Verified login page image is visible
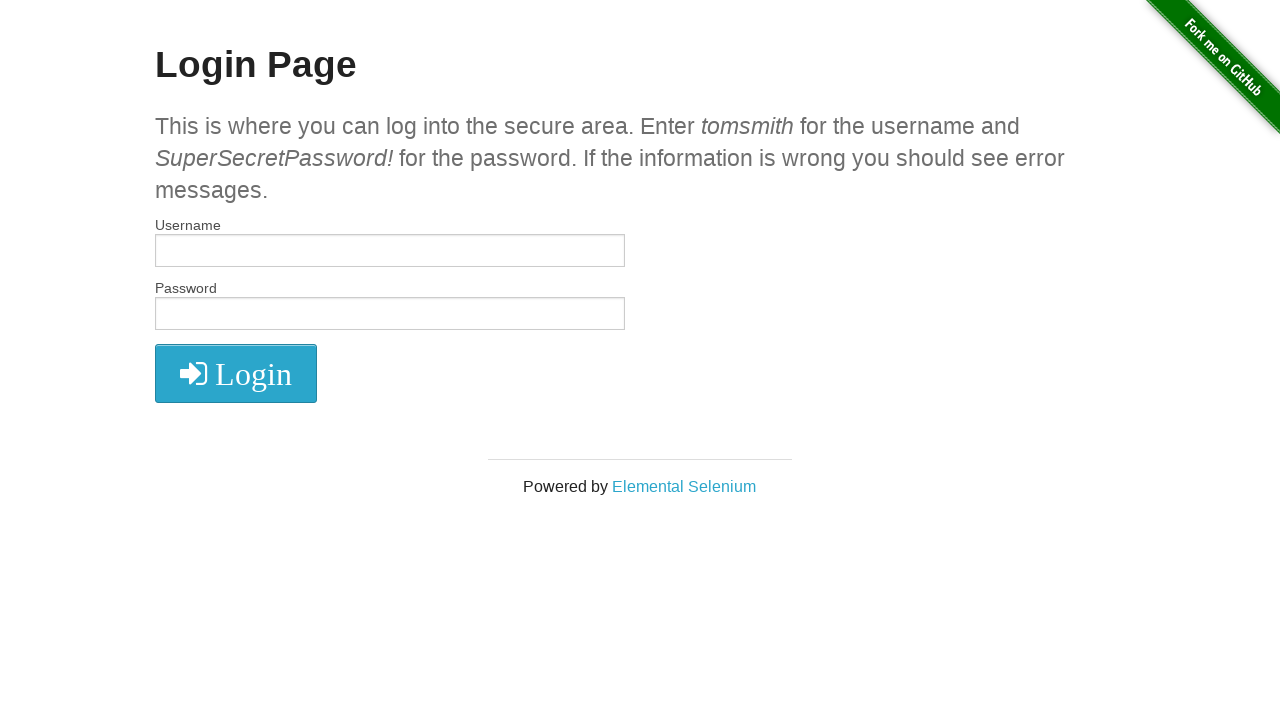

Verified login page title is 'Login Page'
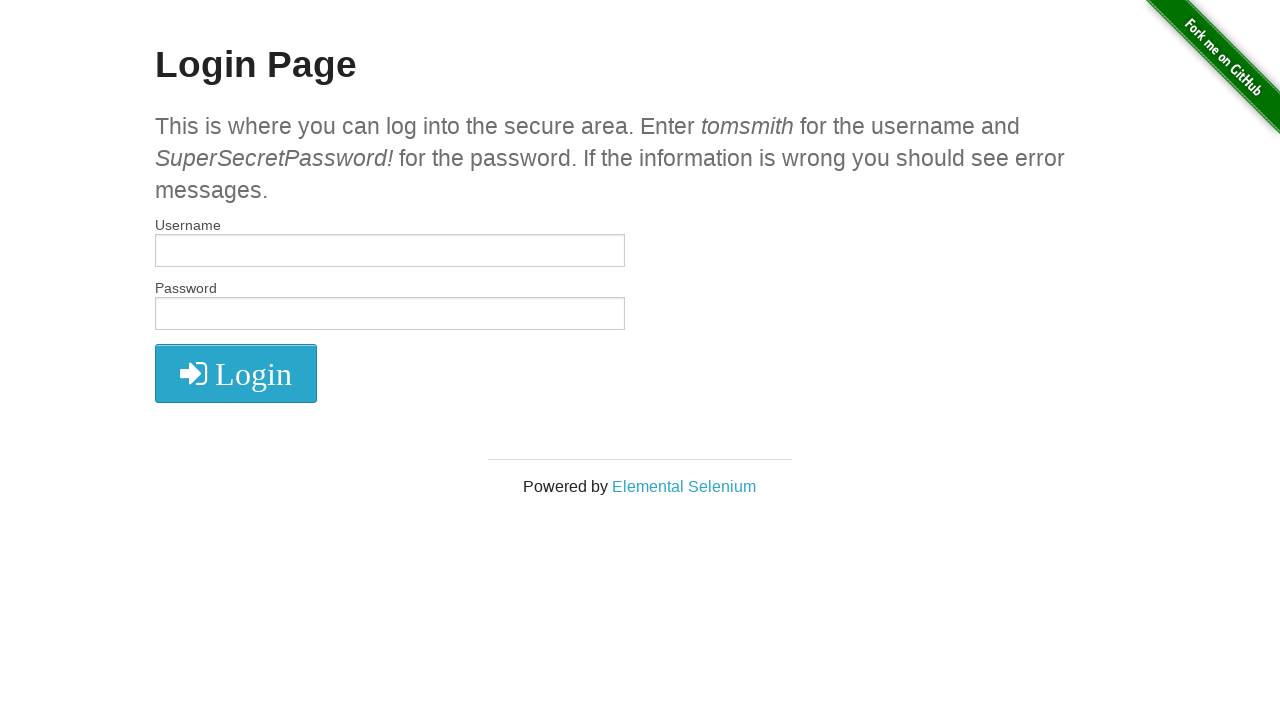

Verified page URL is https://the-internet.herokuapp.com/login
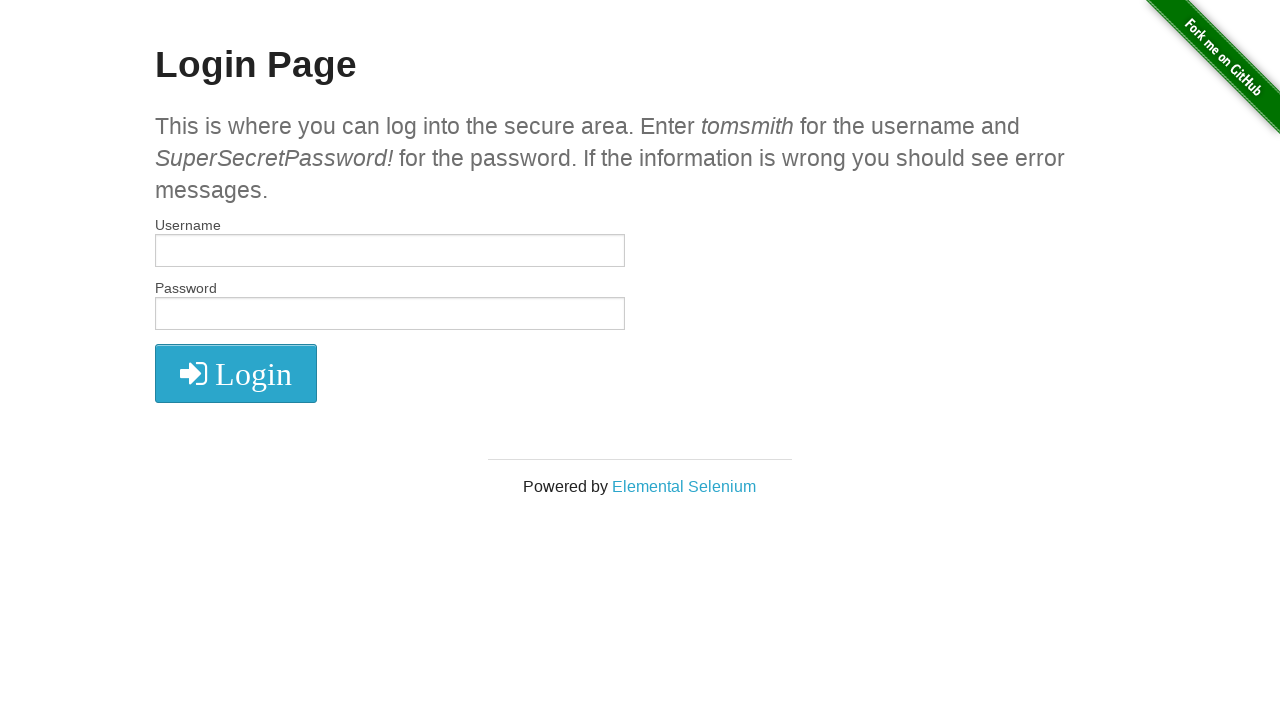

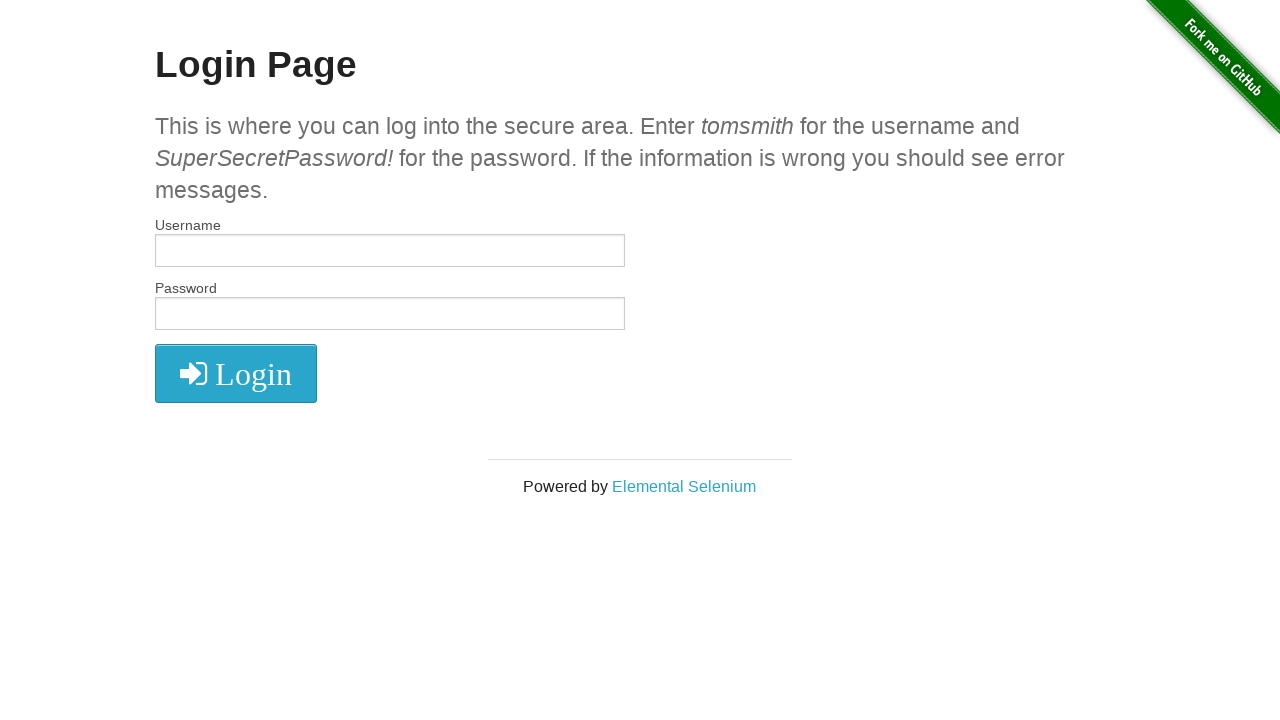